Tests registration form validation with an invalid email format and verifies the appropriate error messages

Starting URL: https://alada.vn/tai-khoan/dang-ky.html

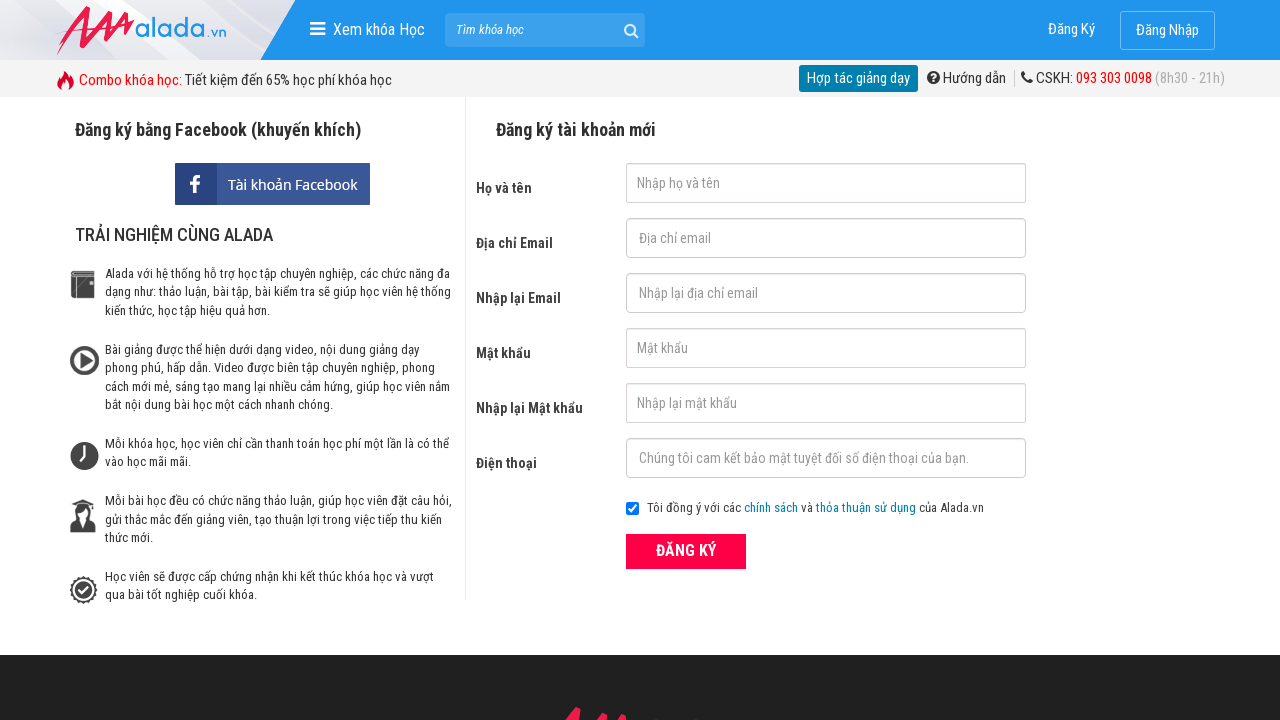

Filled first name field with 'Trần Thị Oanh' on input#txtFirstname
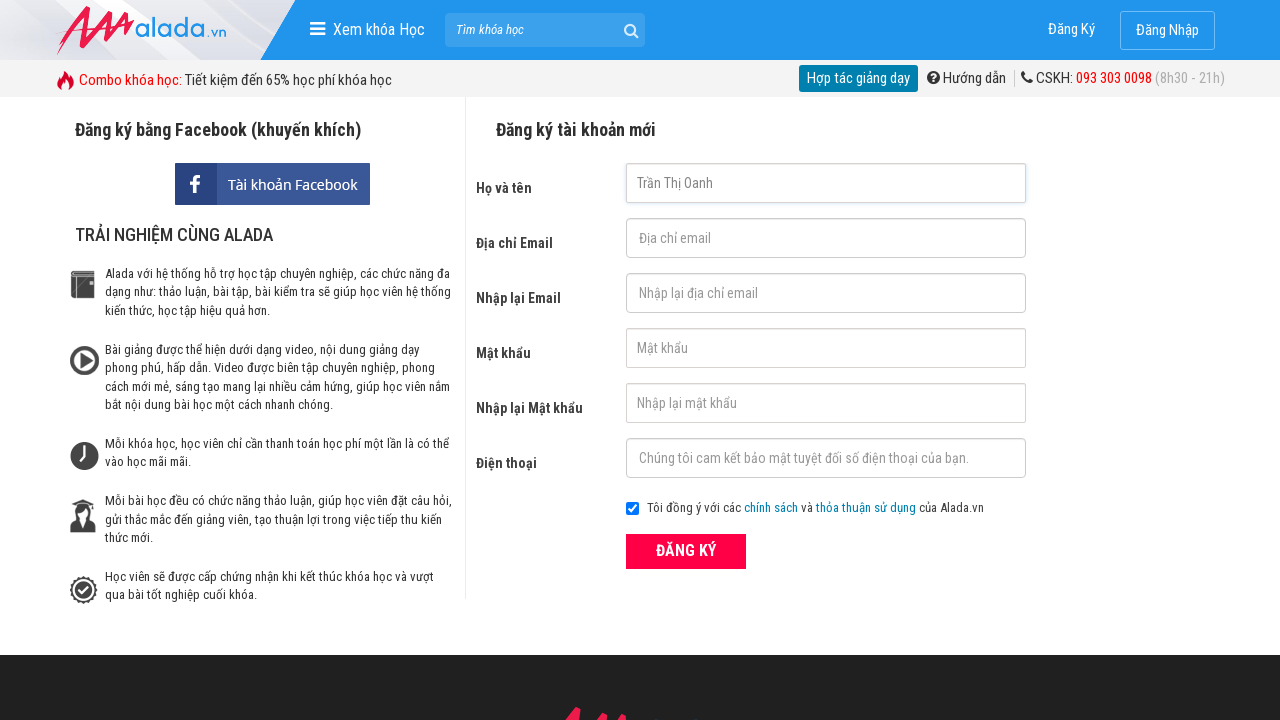

Filled email field with invalid format '123@123@123' on input#txtEmail
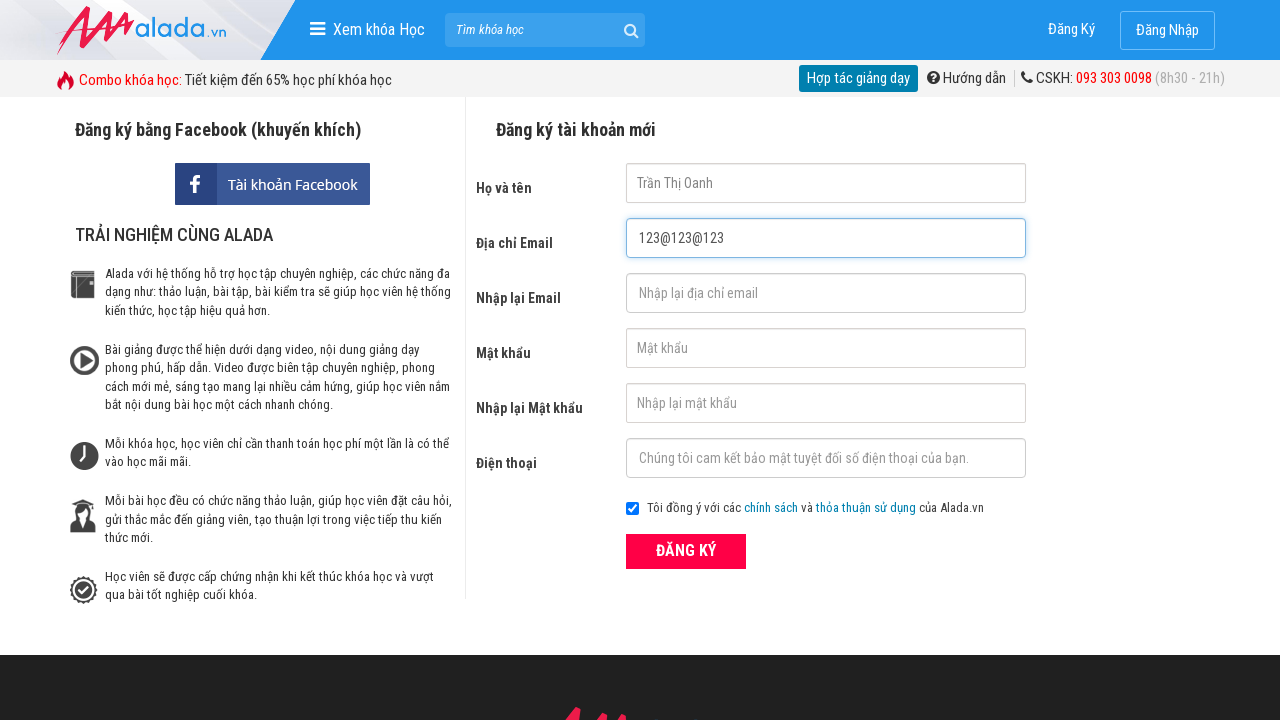

Filled confirm email field with invalid format '123@123@123' on input#txtCEmail
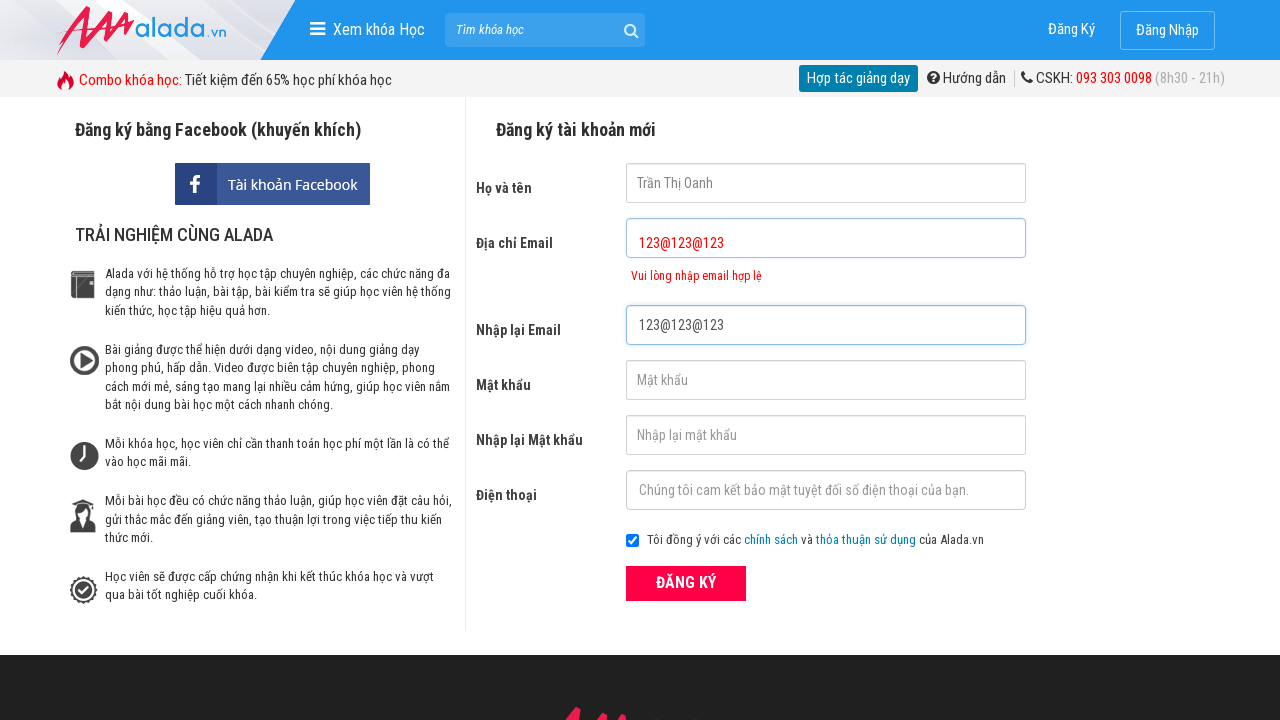

Filled password field with '123456' on input#txtPassword
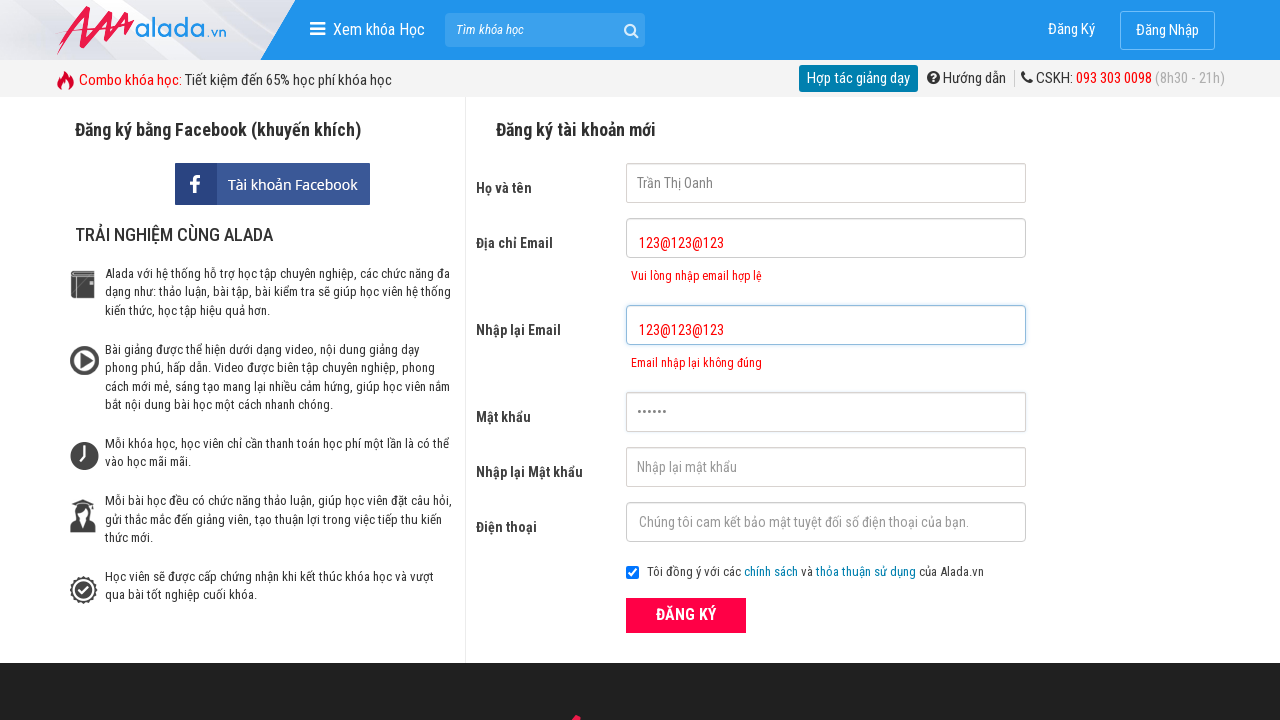

Filled confirm password field with '123456' on input#txtCPassword
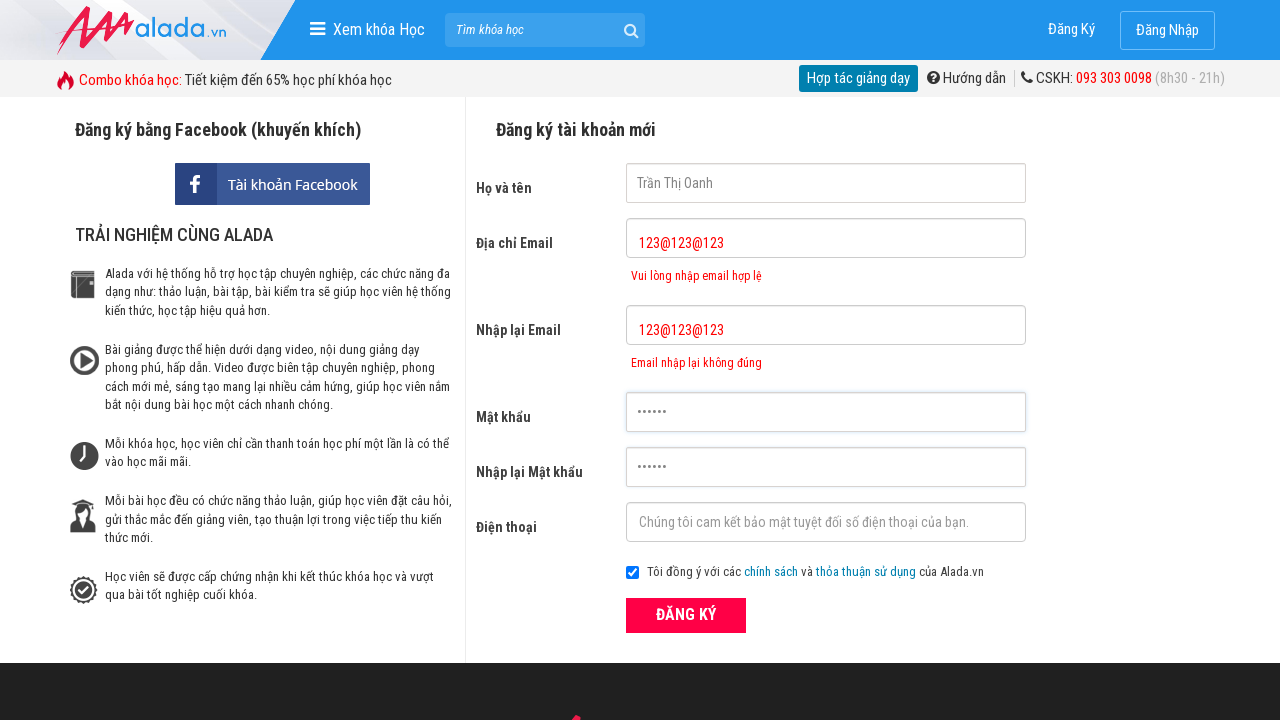

Filled phone number field with '0987654321' on input#txtPhone
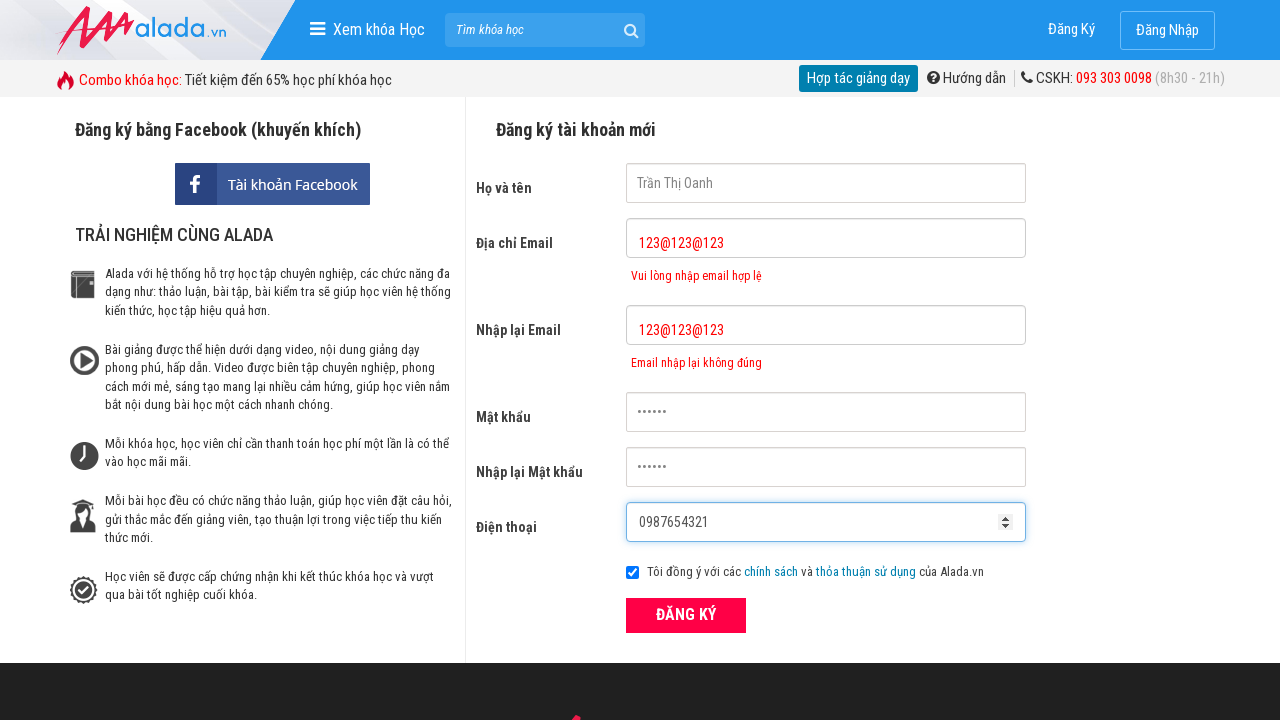

Clicked submit button to submit registration form at (686, 615) on button[type='submit']
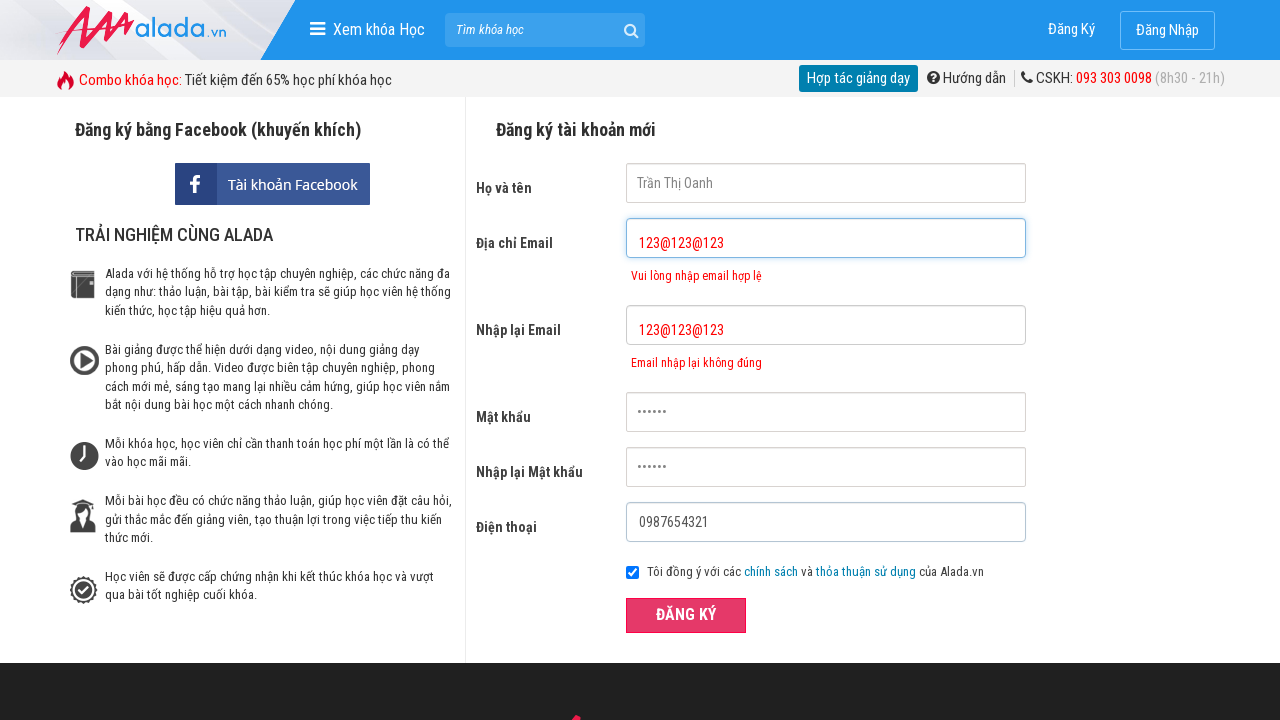

Email validation error message appeared
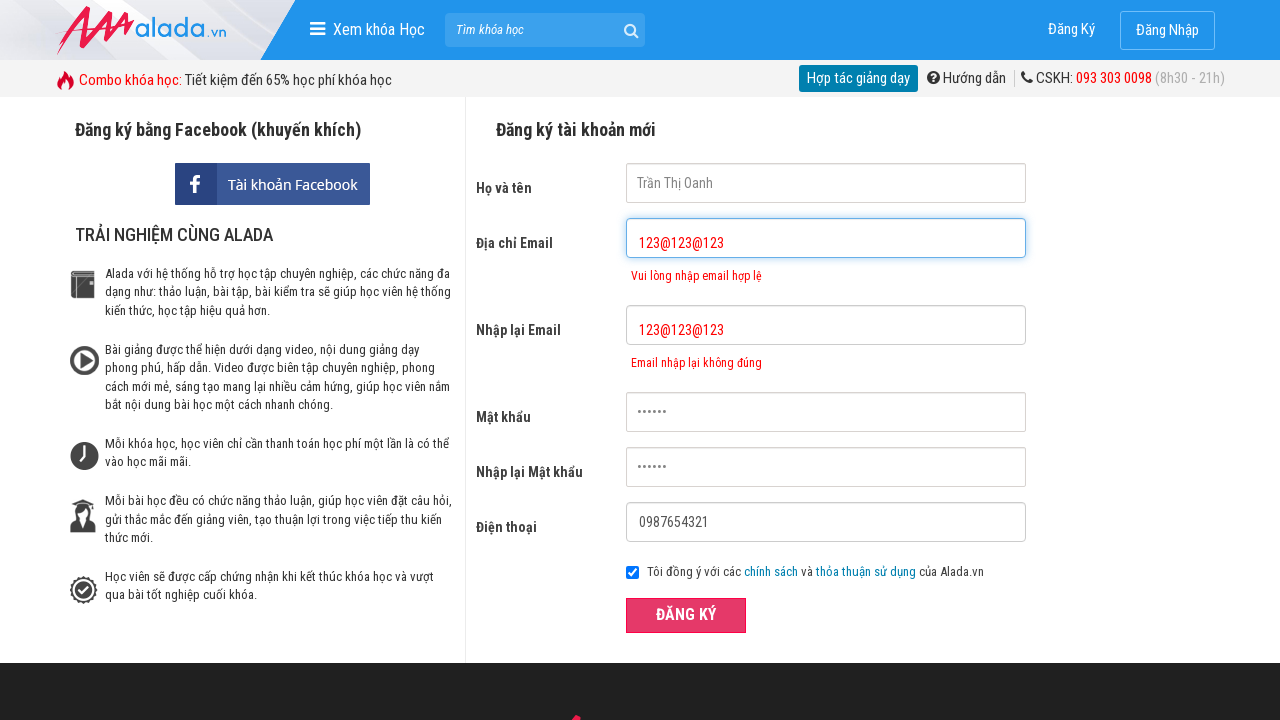

Confirm email validation error message appeared
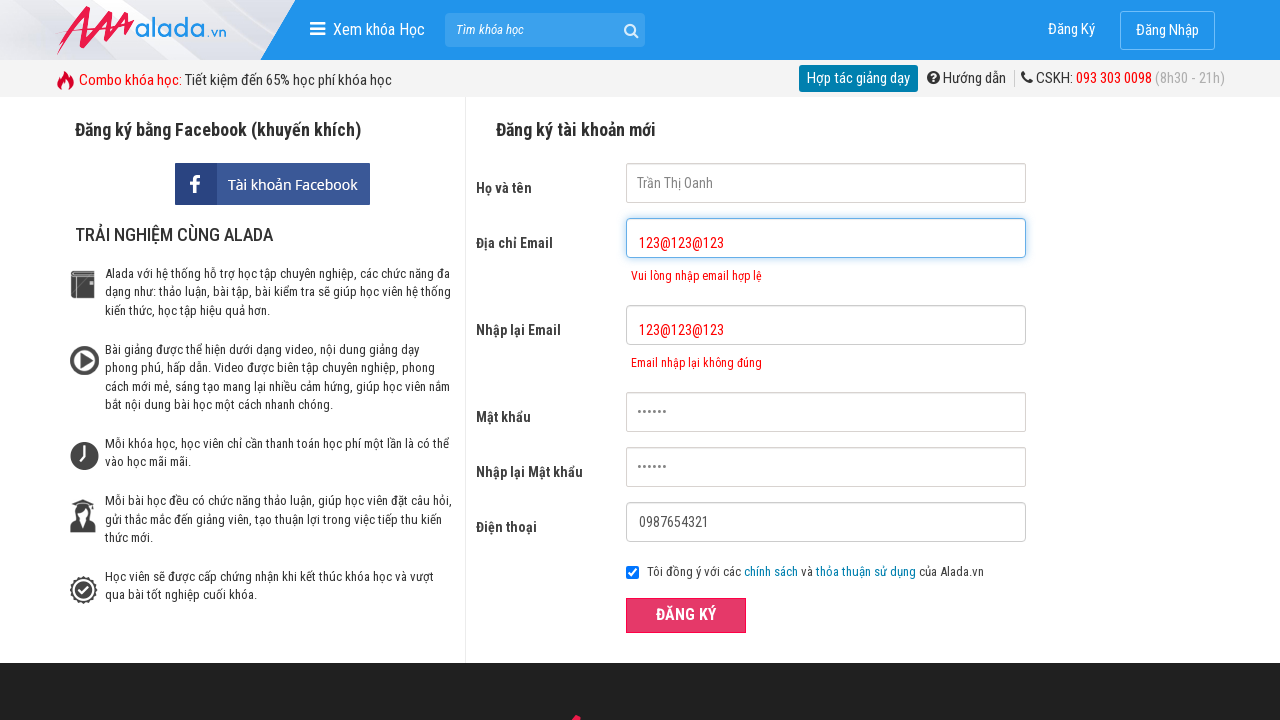

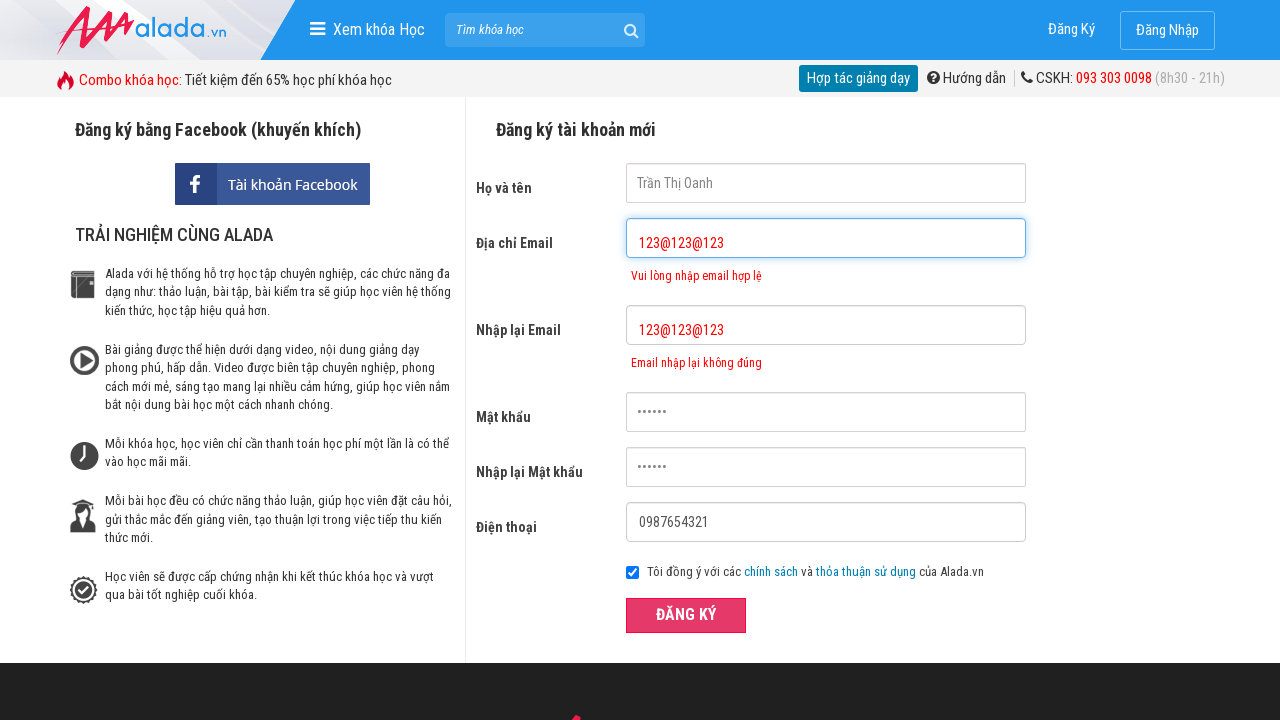